Tests the category section of an e-commerce site by verifying that there are exactly 3 category elements present

Starting URL: https://www.automationexercise.com

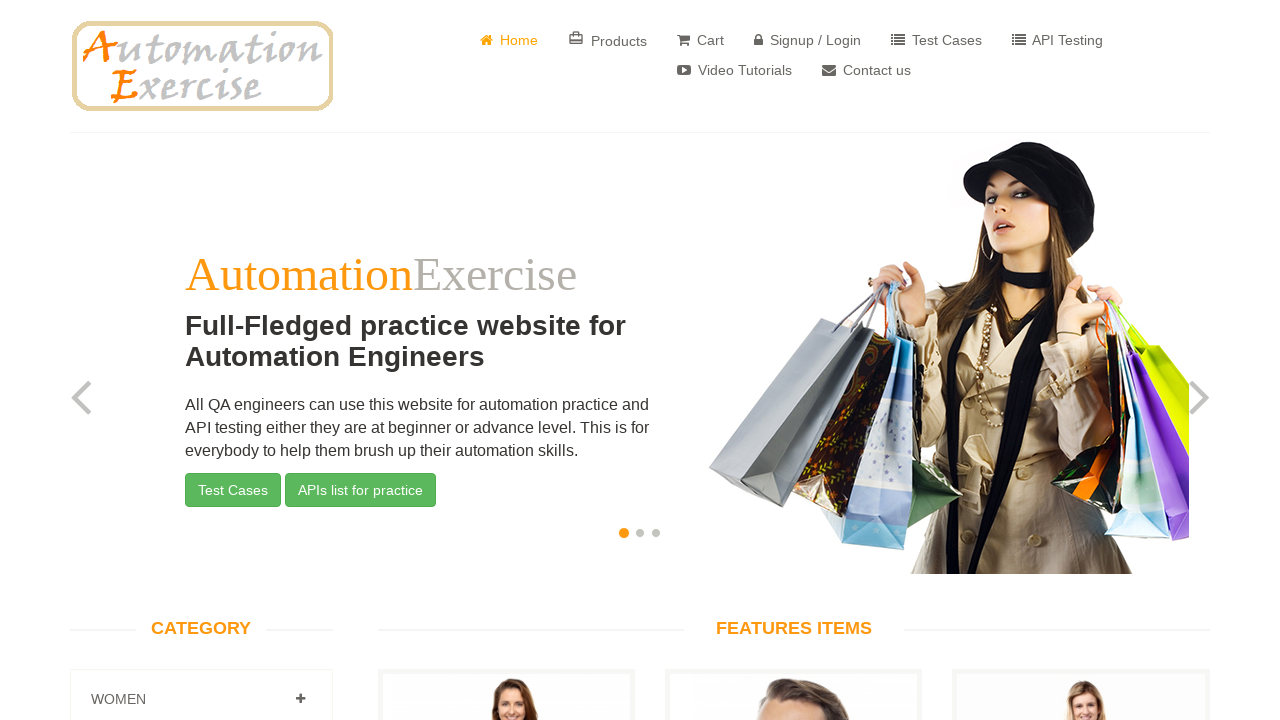

Waited for category section to load
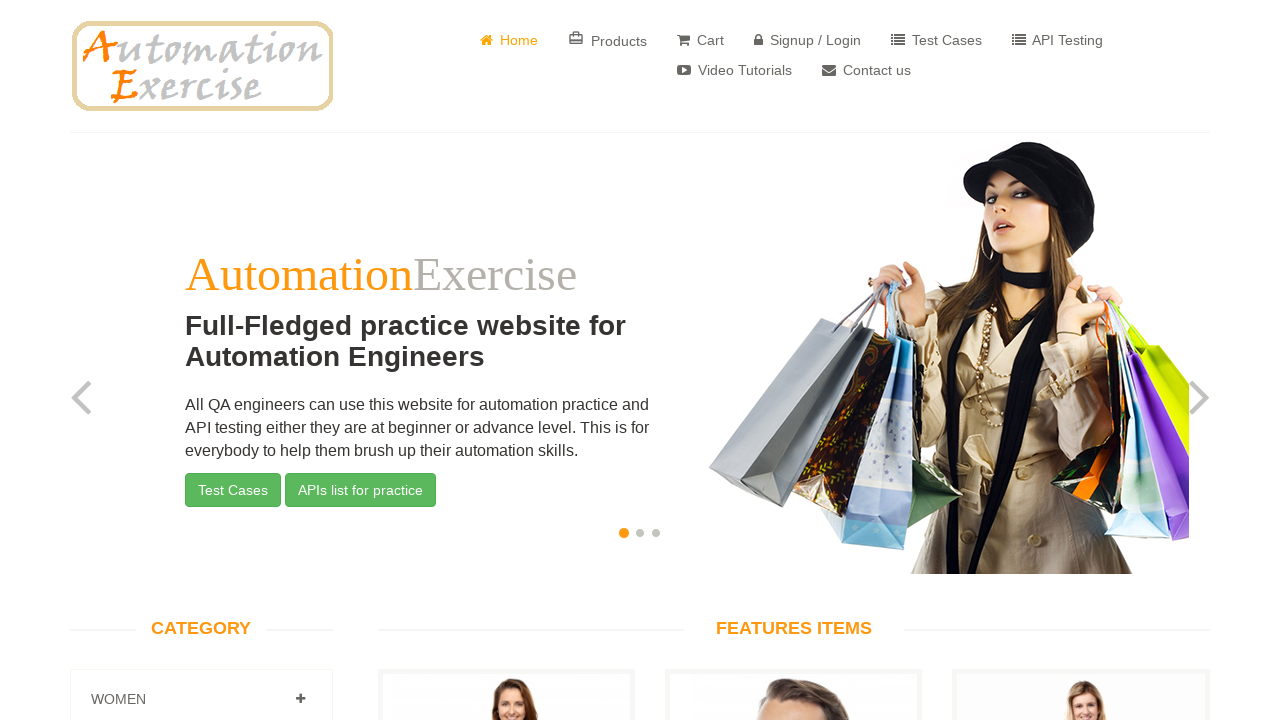

Located all category title elements
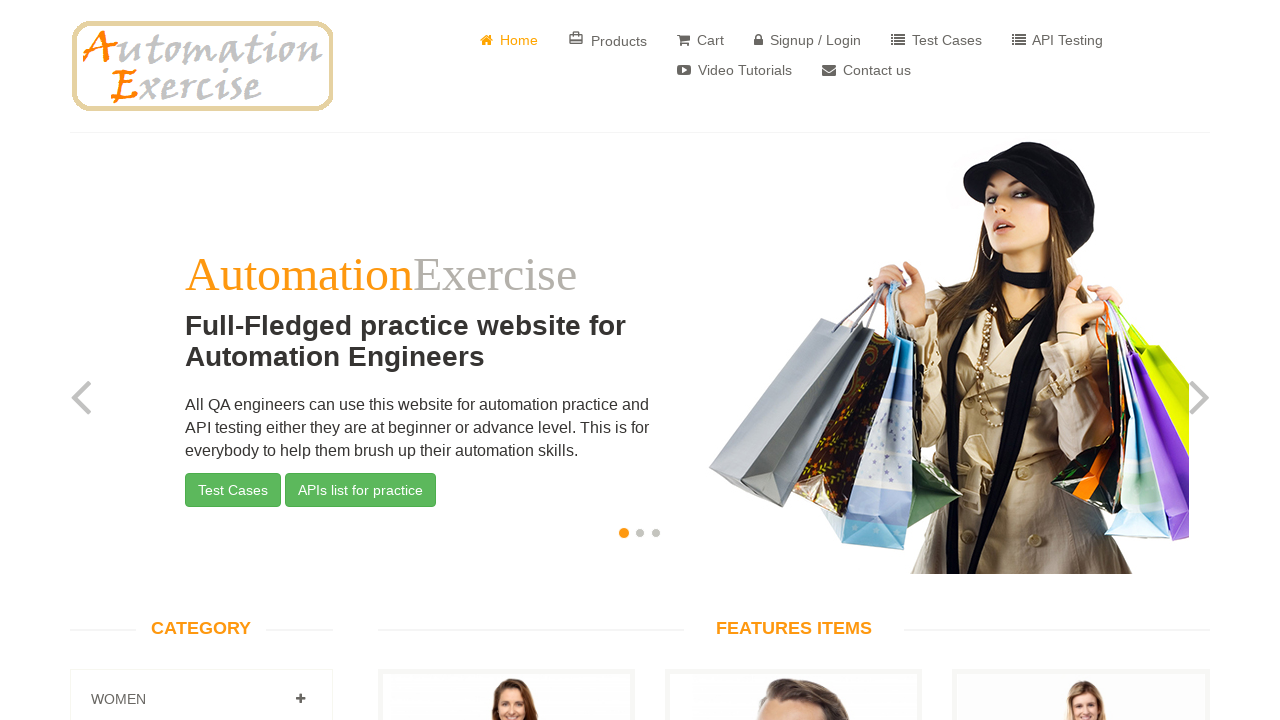

Verified that exactly 3 category elements are present
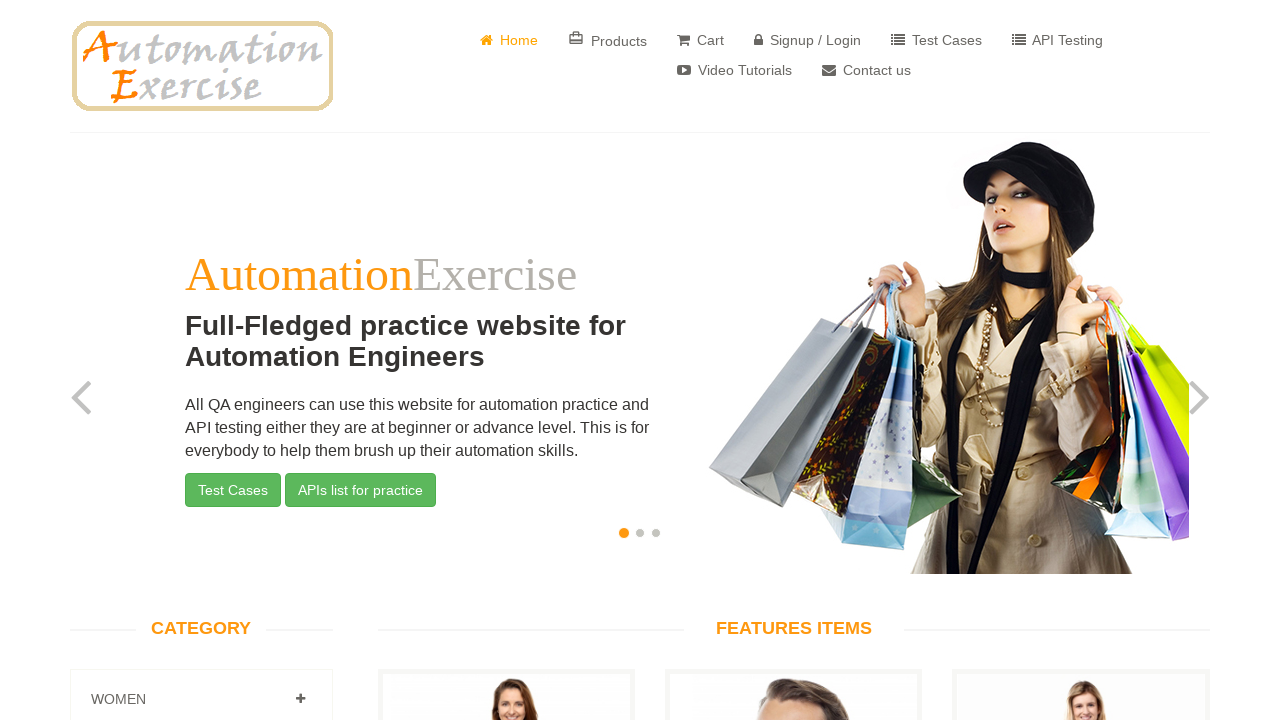

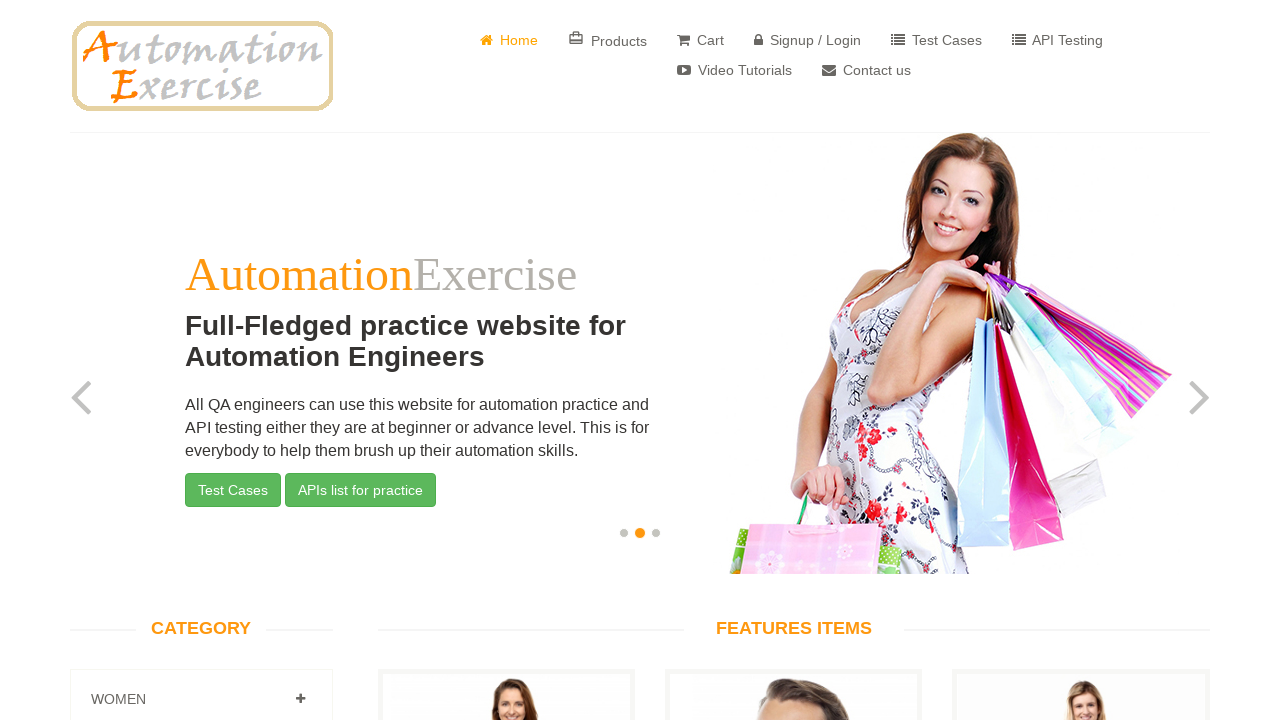